Tests a registration form by filling in first name, last name, and email fields, then submitting the form

Starting URL: http://suninjuly.github.io/registration1.html

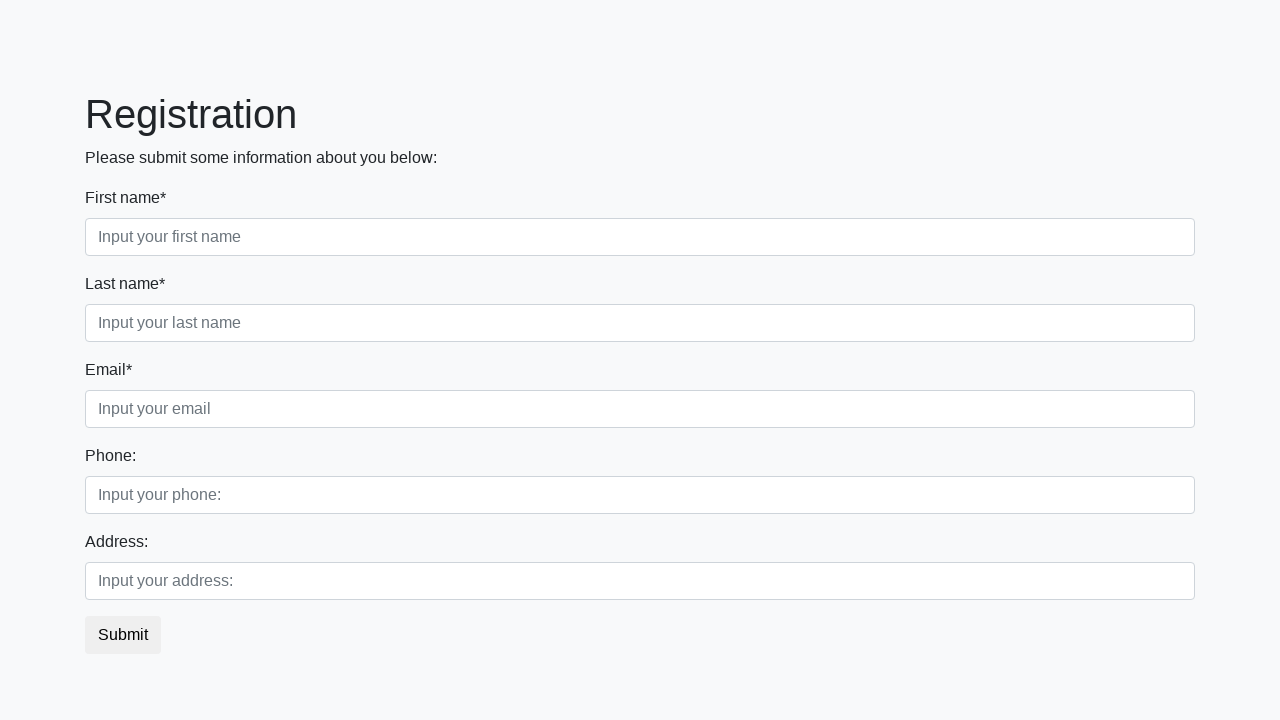

Filled first name field with 'Stanley' on div.first_block input.first
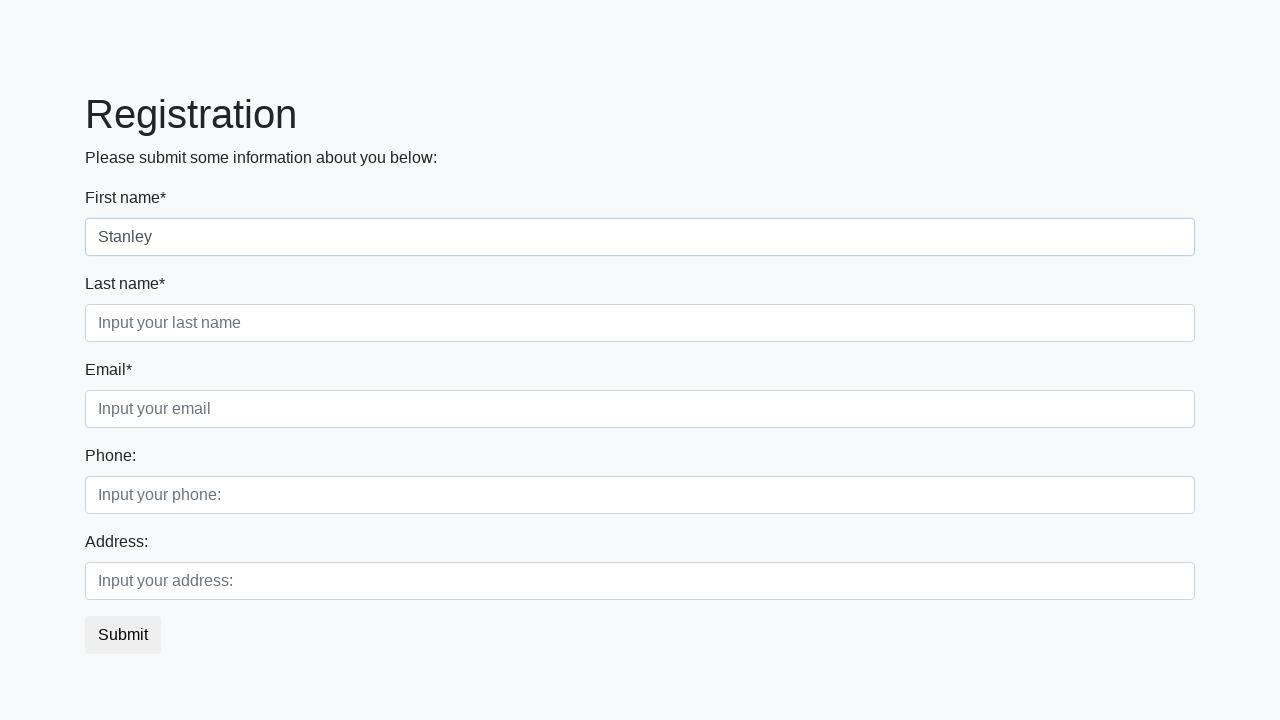

Filled last name field with 'Nobody' on div.first_block input.second
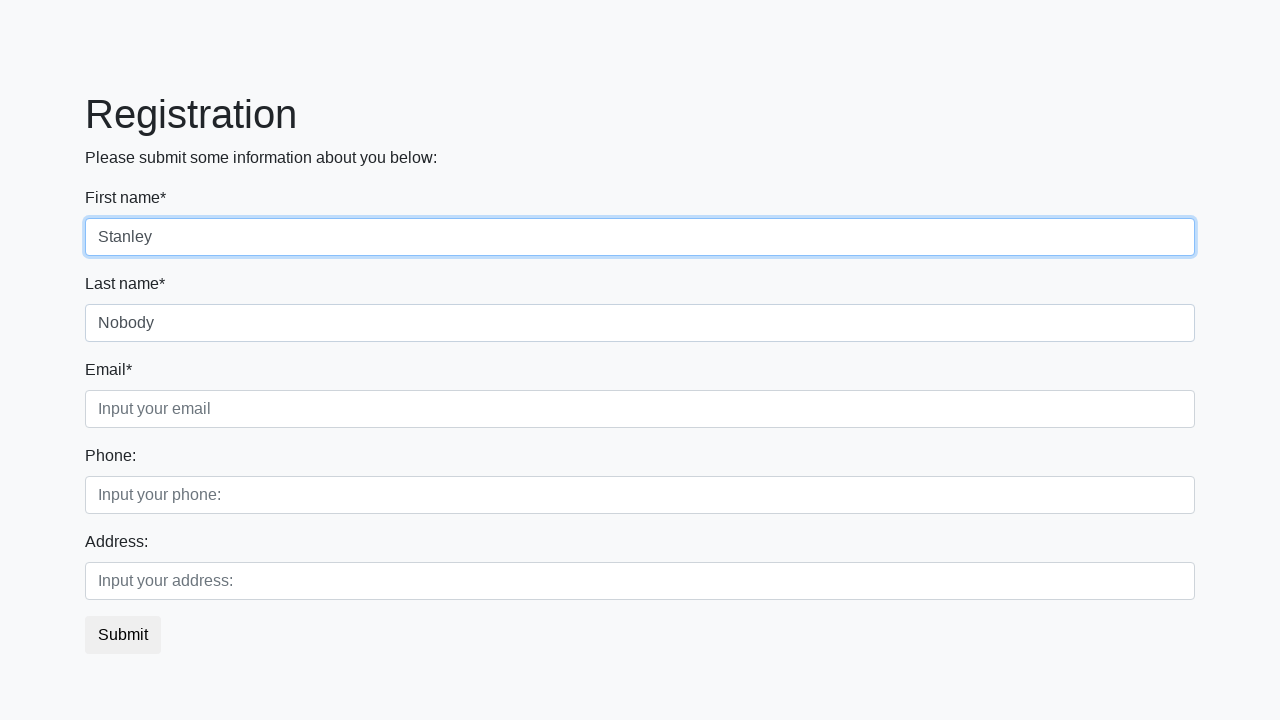

Filled email field with 'a@b.c' on div.first_block input.third
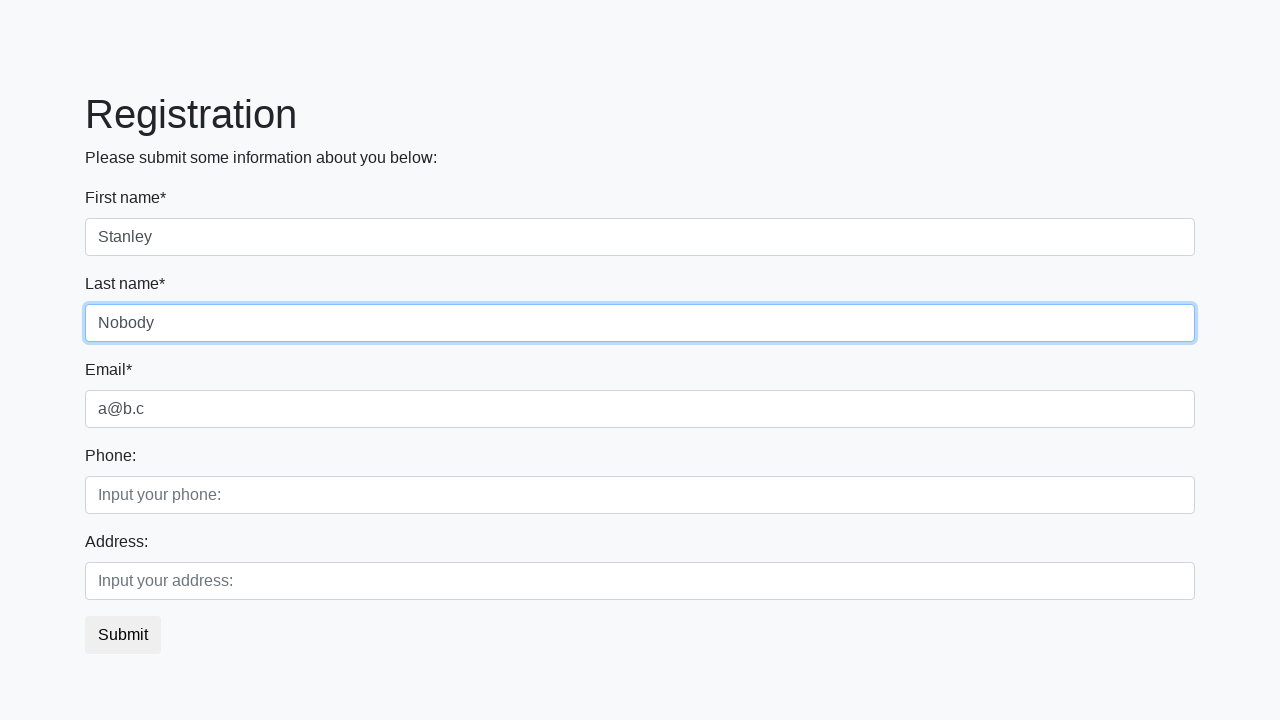

Clicked submit button to register at (123, 635) on button
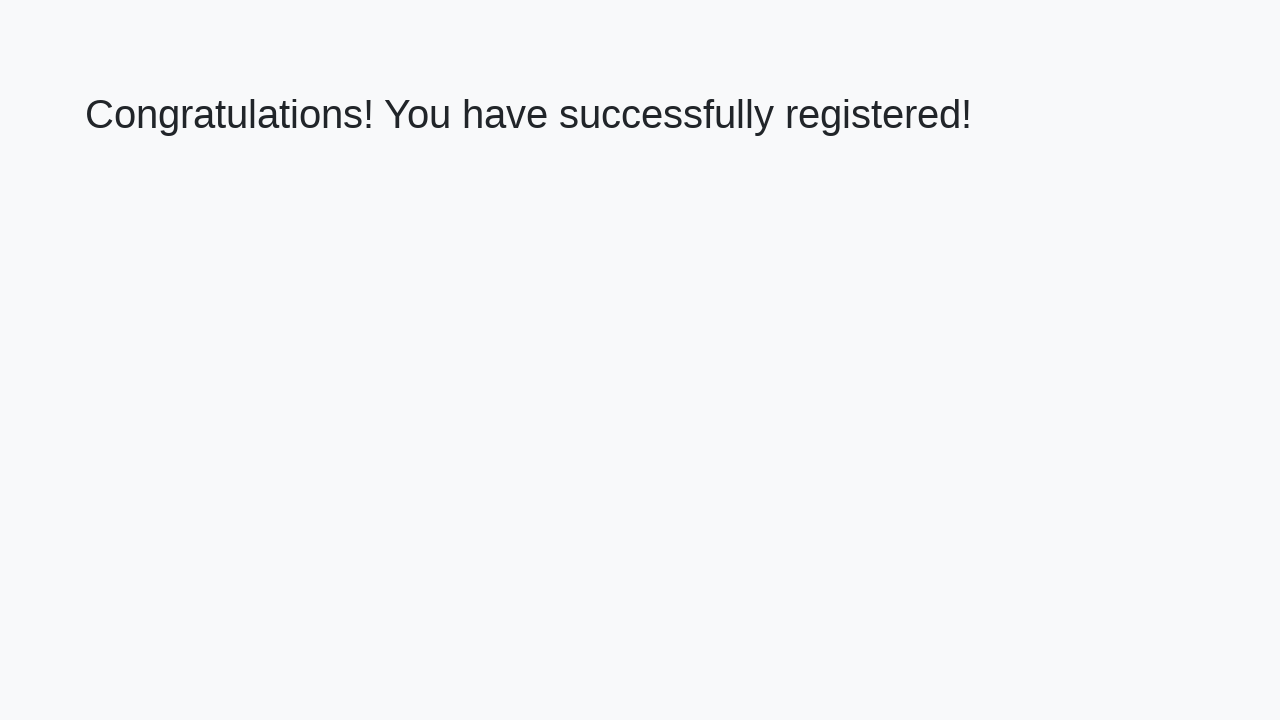

Registration result page loaded with heading
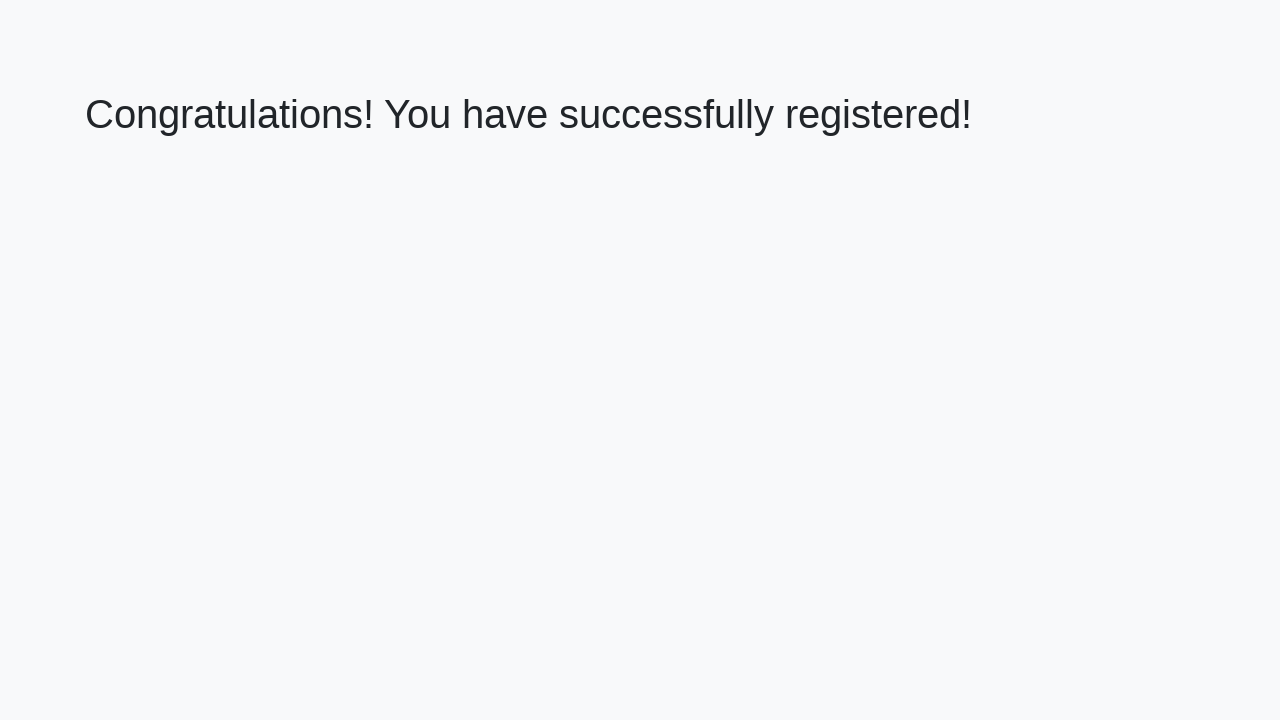

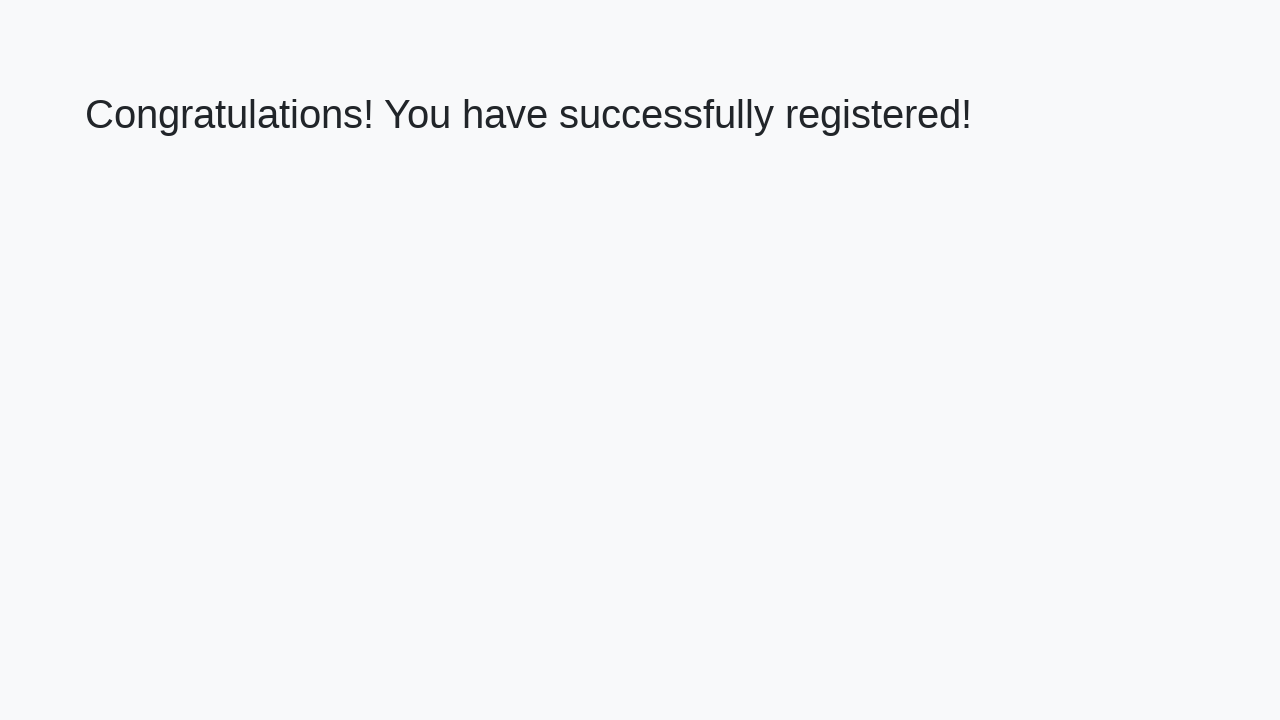